Tests a slider component by using mouse actions to drag the slider to approximately 71% of its width and verifies the displayed value updates correctly to 71.

Starting URL: https://test-with-me-app.vercel.app/learning/web-elements/components/slider

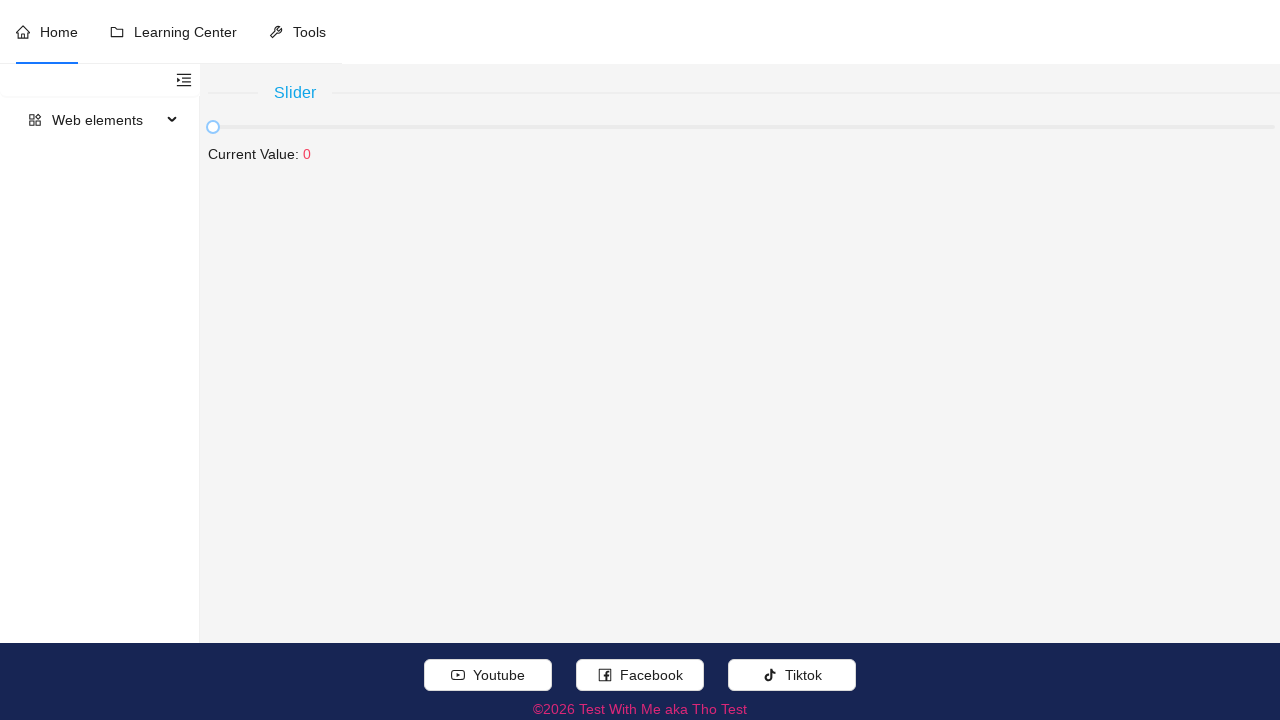

Waited for slider bar to be visible
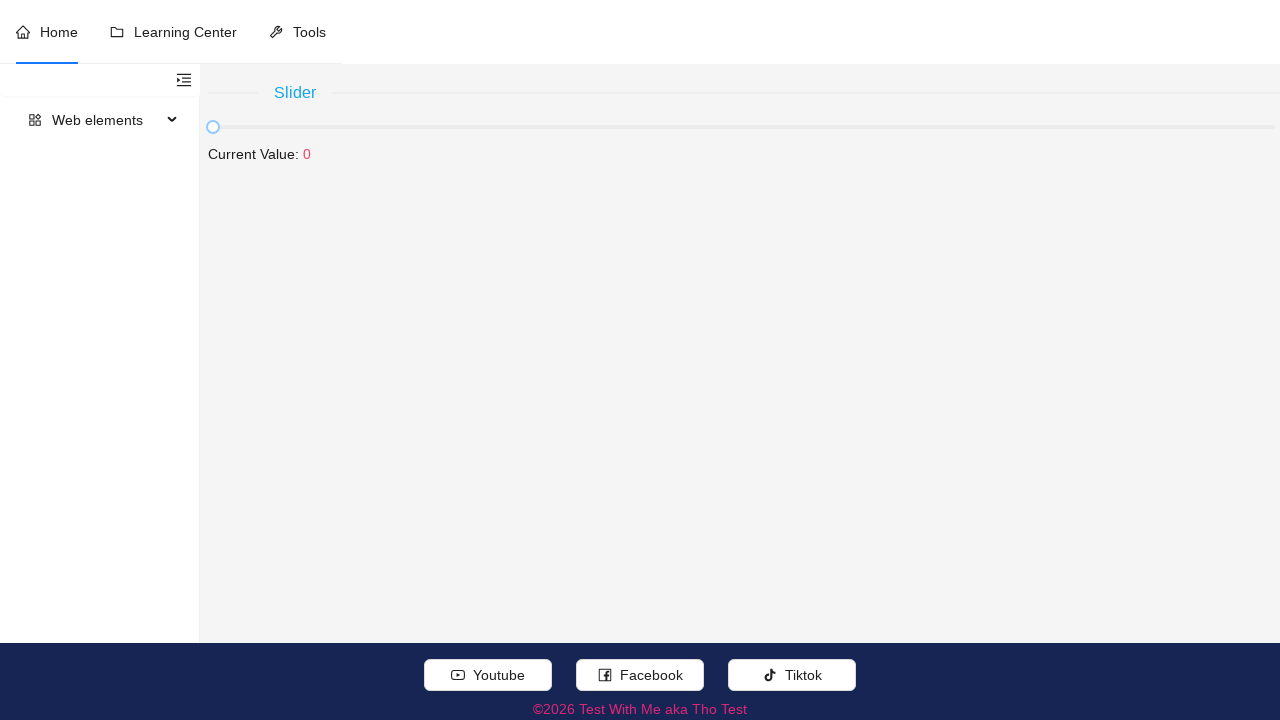

Calculated target slider position at 71% width
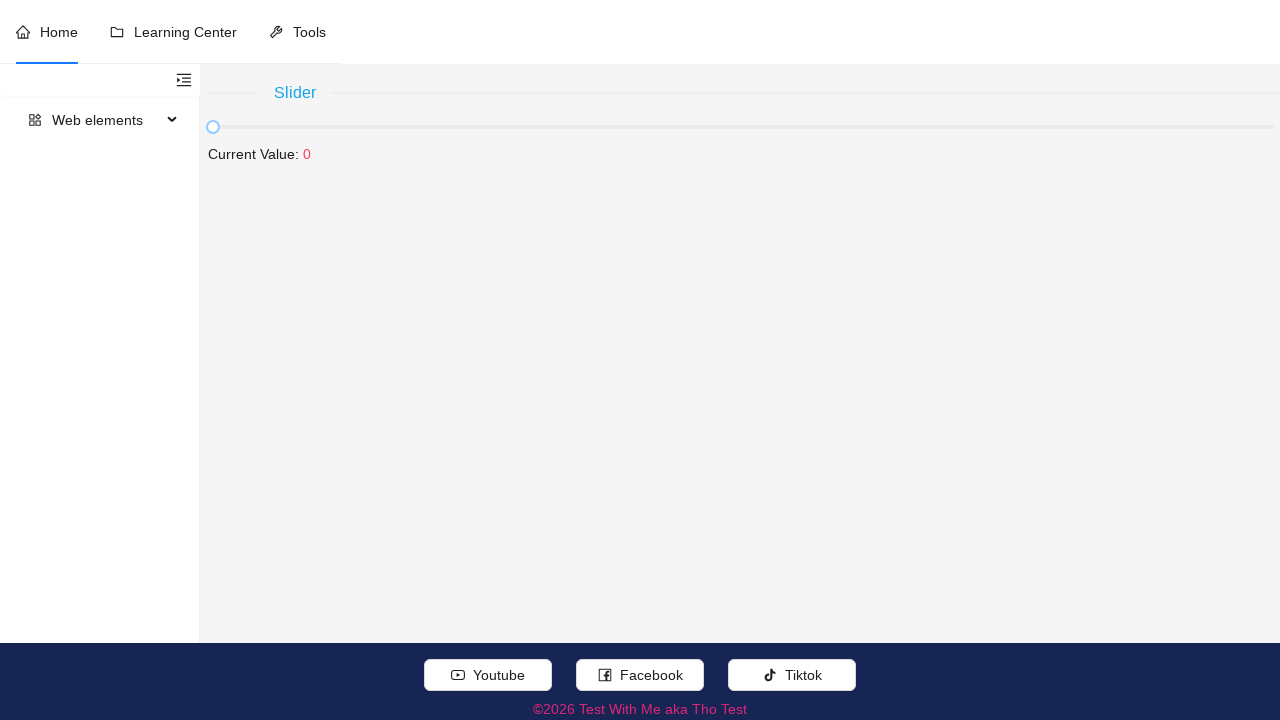

Moved mouse to slider starting position at (213, 127)
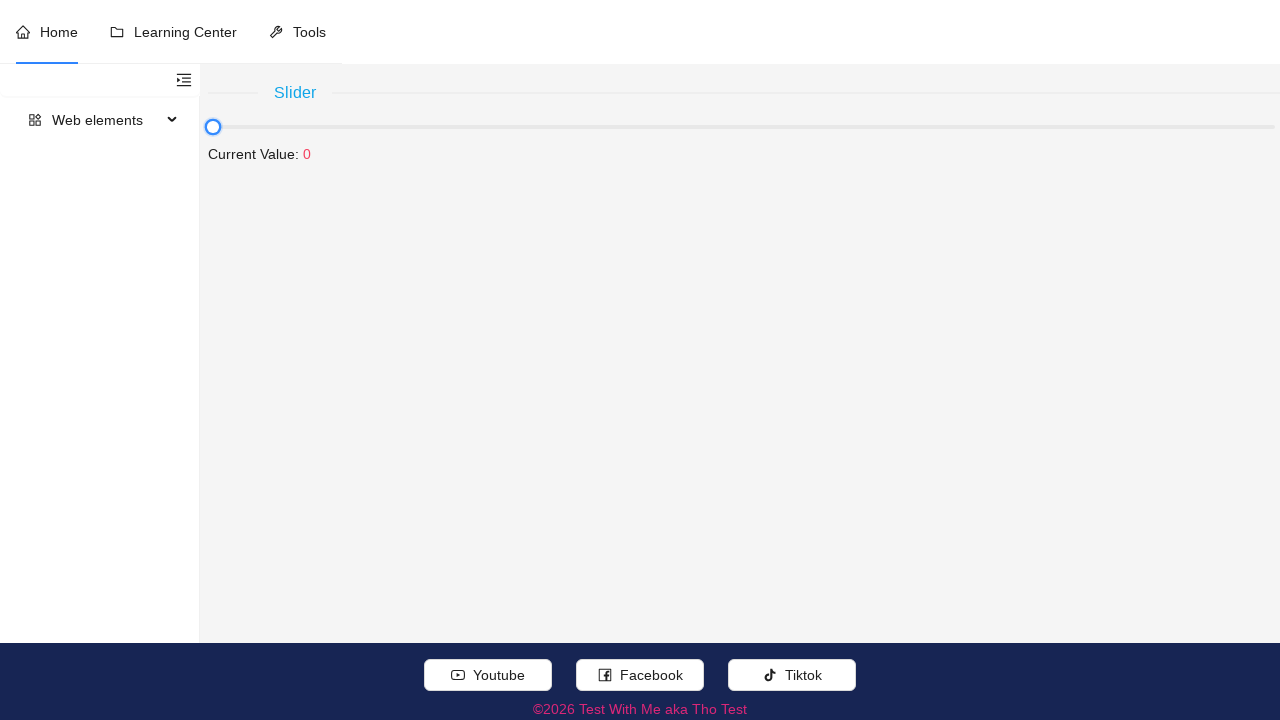

Pressed mouse button down on slider at (213, 127)
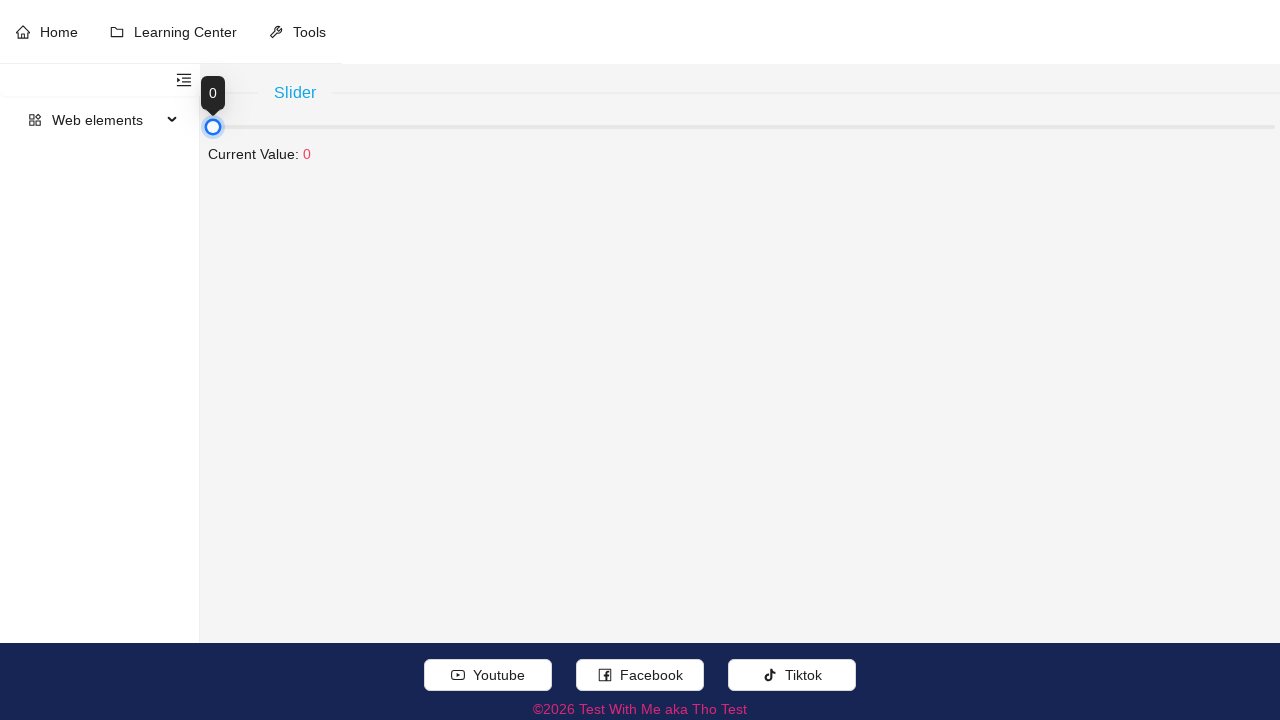

Dragged mouse to 71% position on slider at (967, 127)
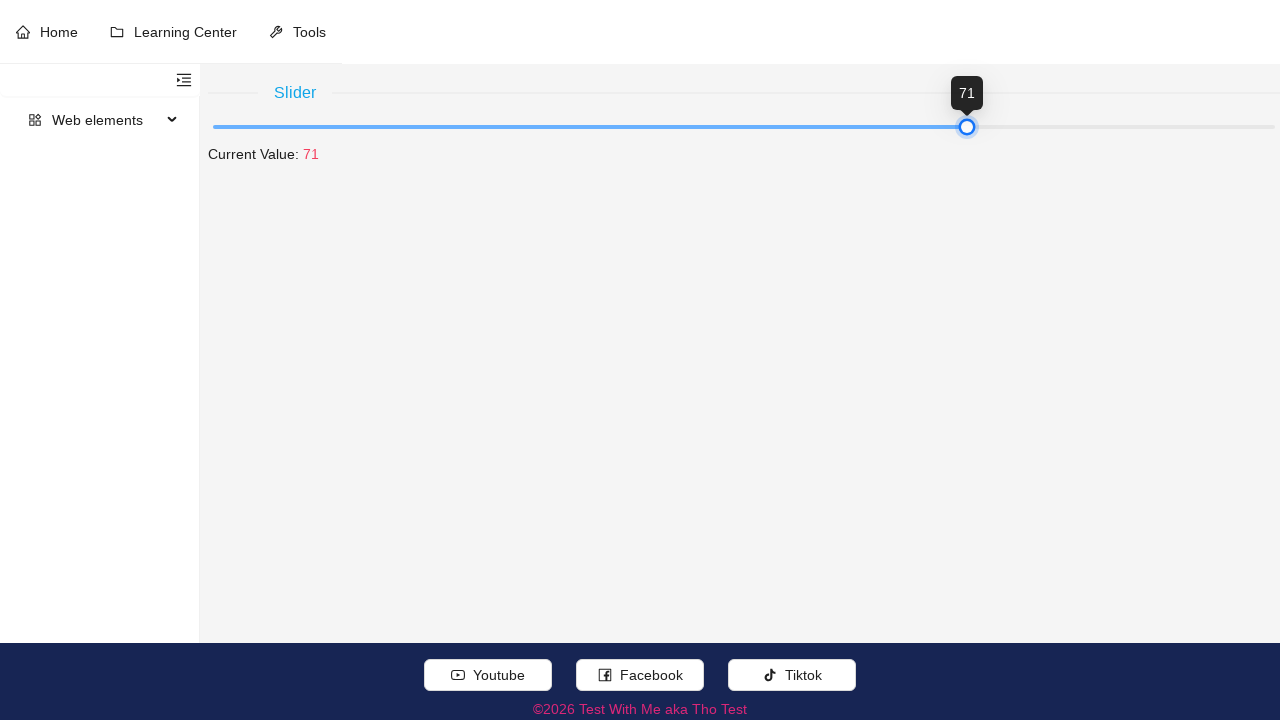

Released mouse button to complete slider drag at (967, 127)
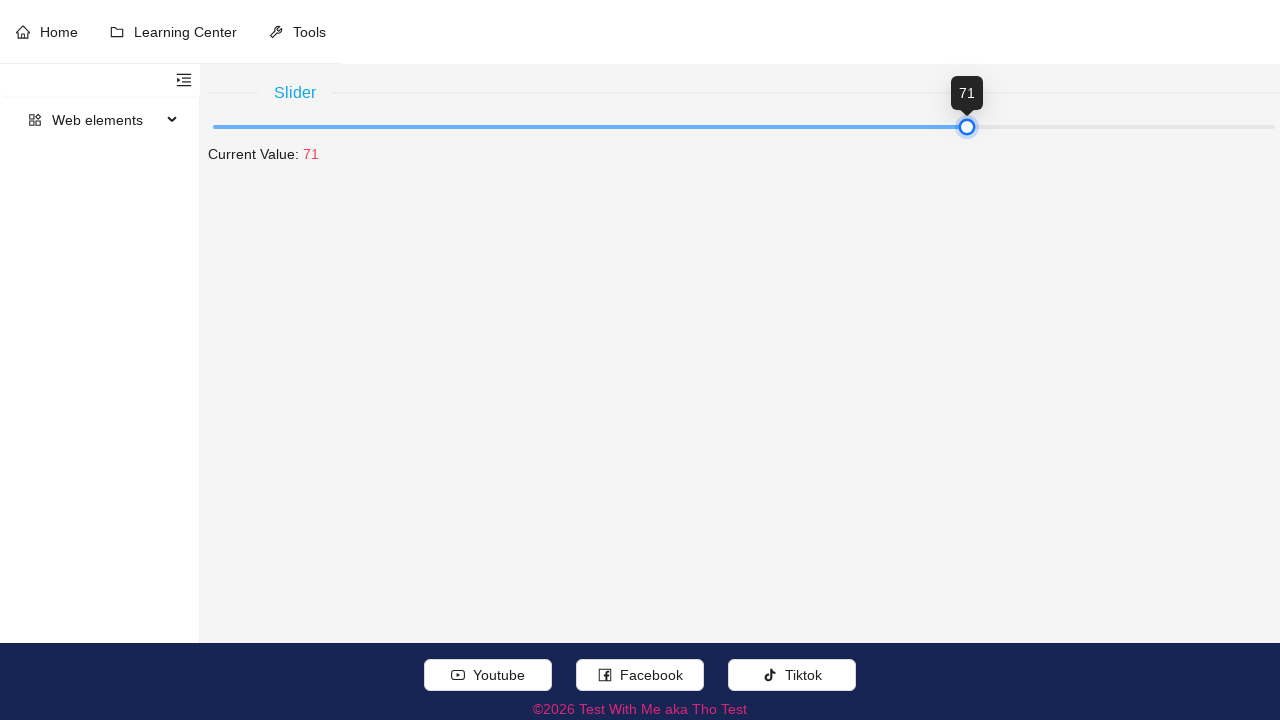

Verified slider value label displays 'Current Value: 71'
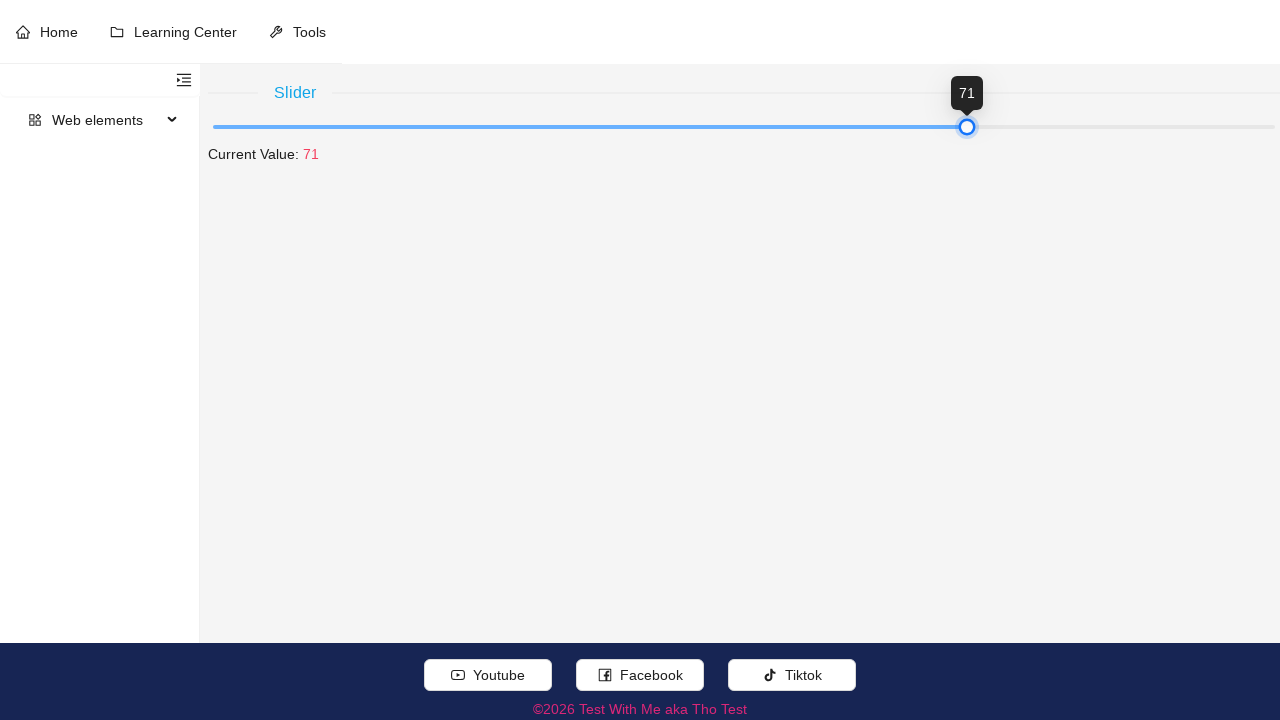

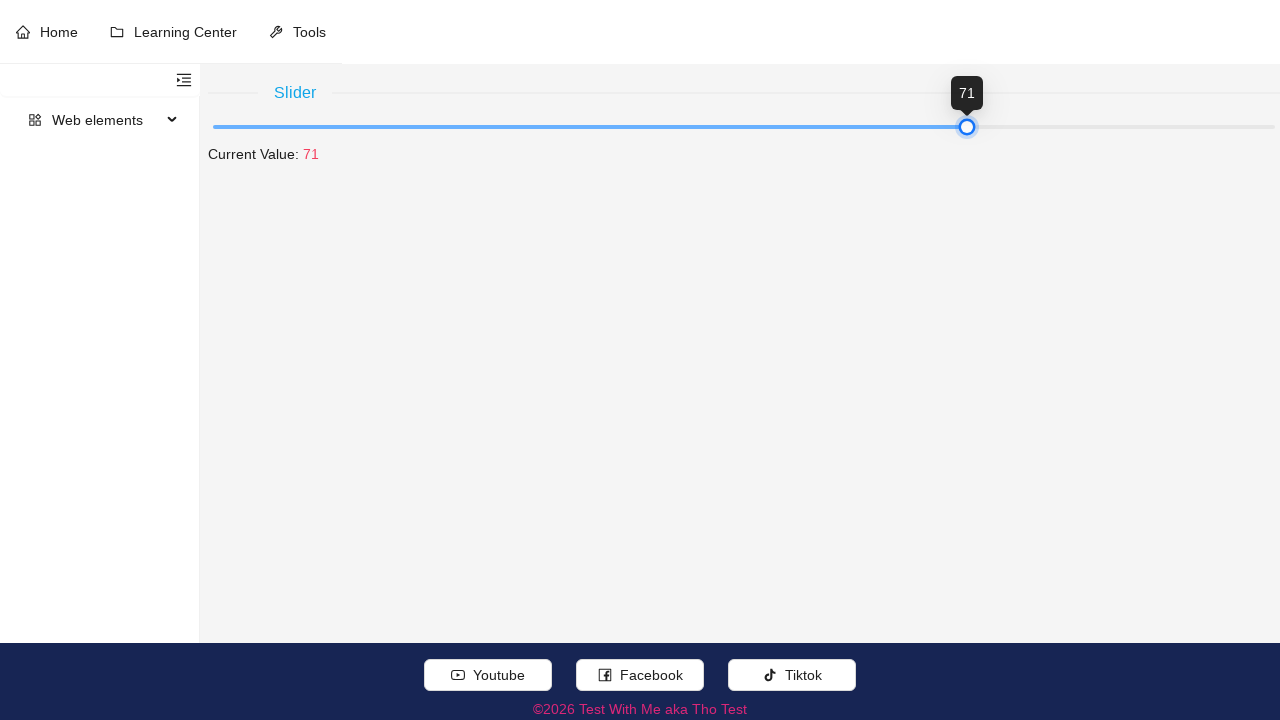